Measures the login page load time to verify it loads within acceptable performance limits

Starting URL: https://opensource-demo.orangehrmlive.com/web/index.php/auth/login

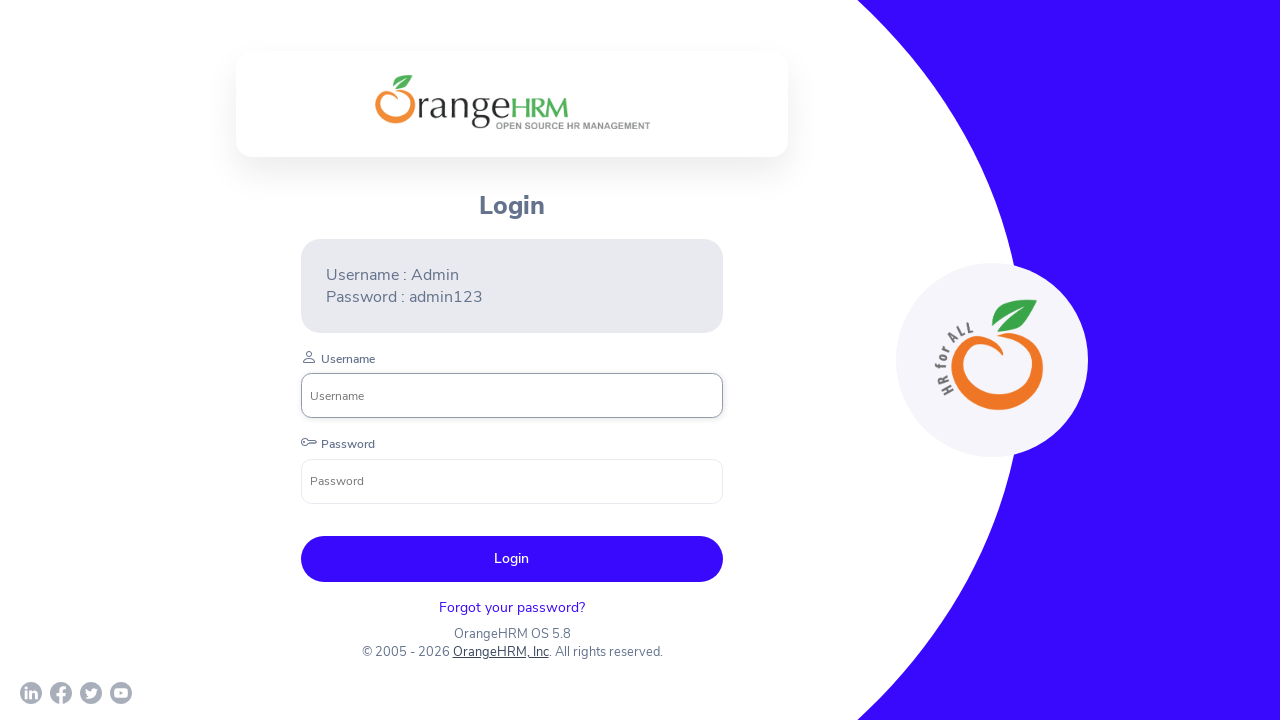

Login page loaded - submit button is visible
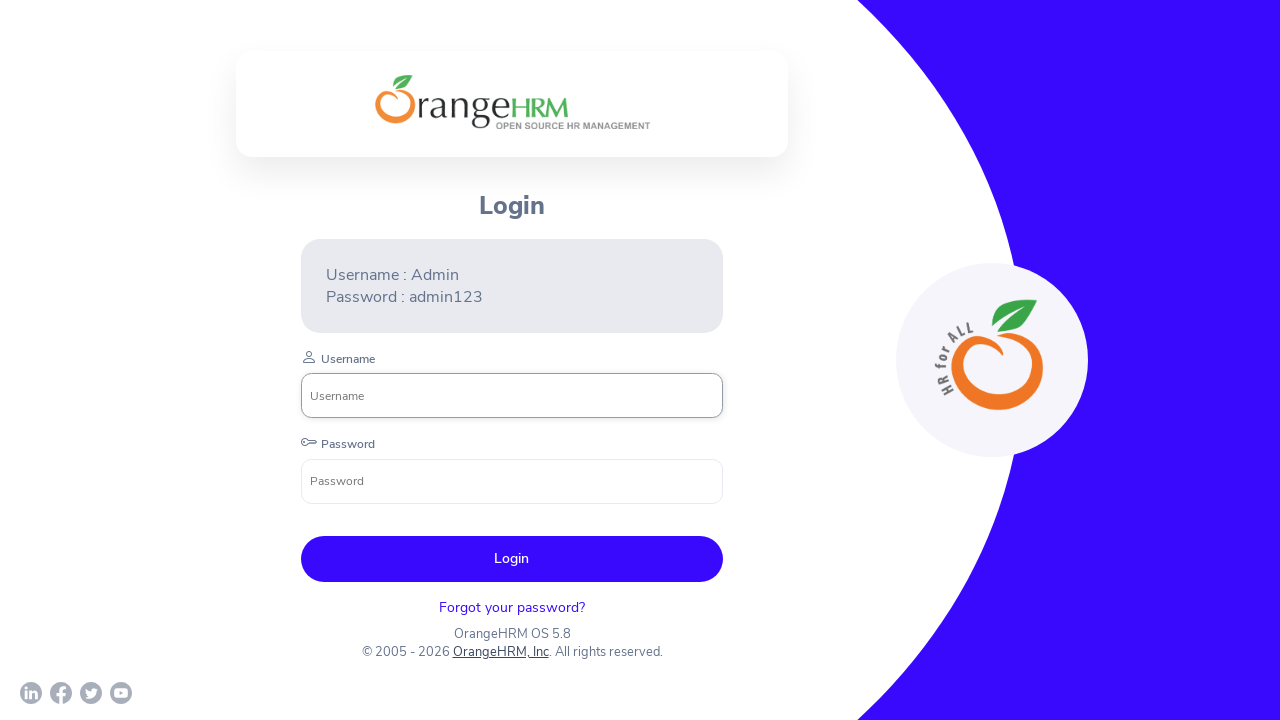

Login page load time measured: 0.15 seconds
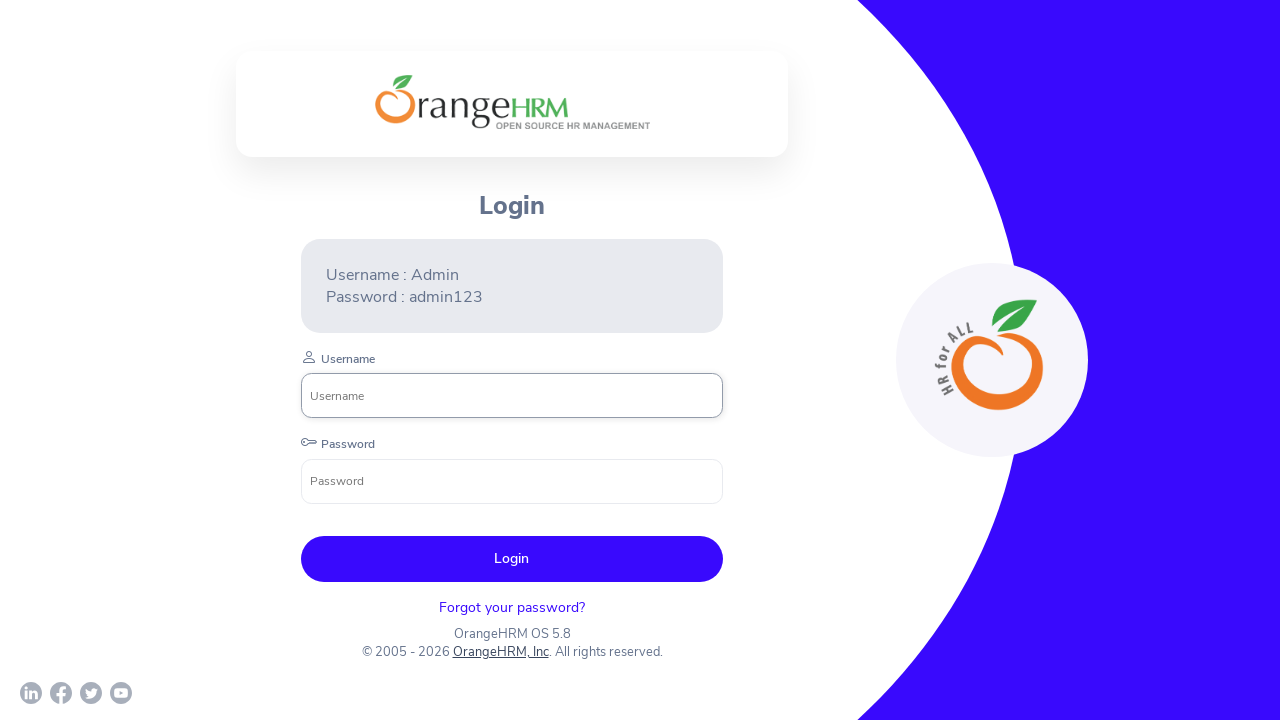

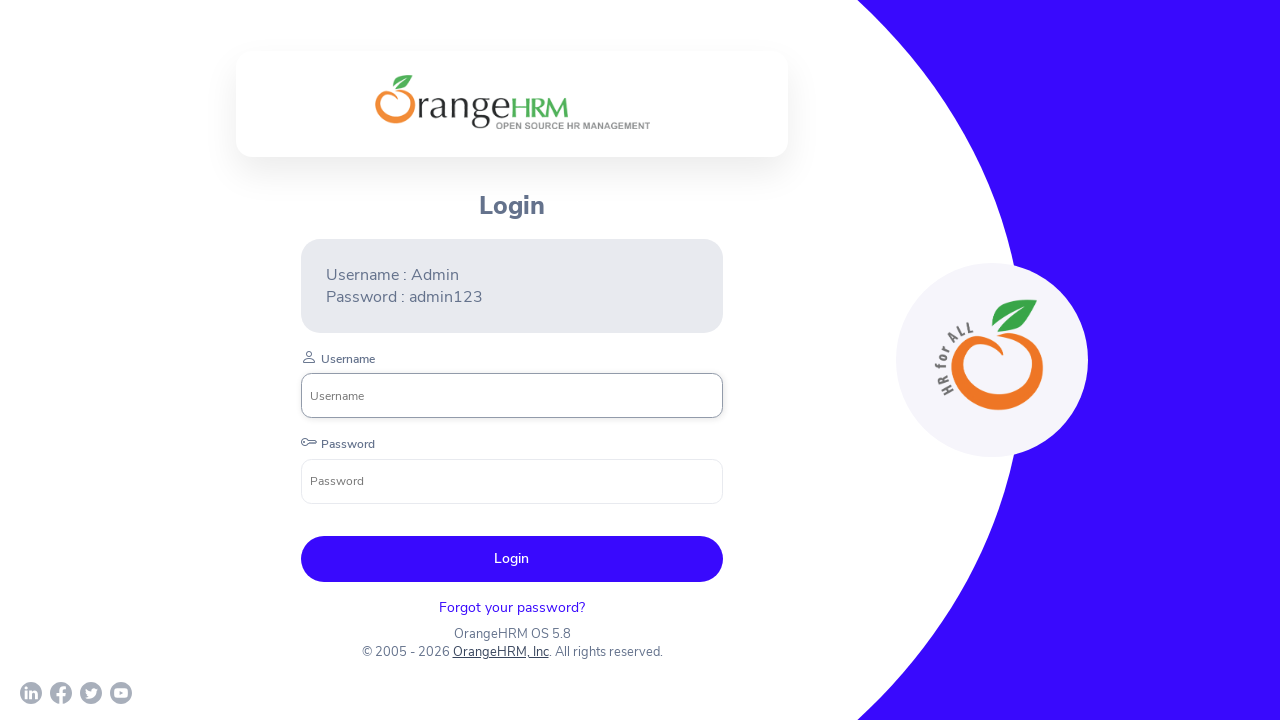